Tests the search functionality on Python.org by entering "selenium" as a search query and submitting the form using the Enter key.

Starting URL: http://www.python.org

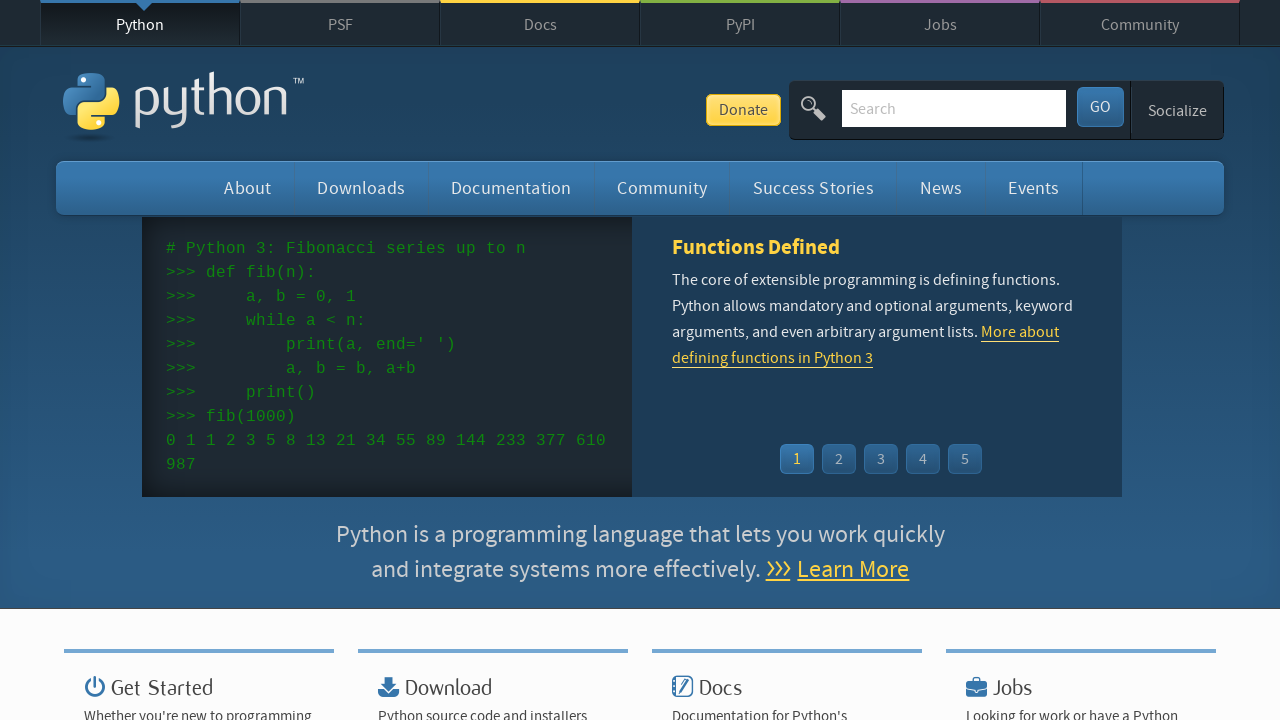

Verified page title contains 'Python'
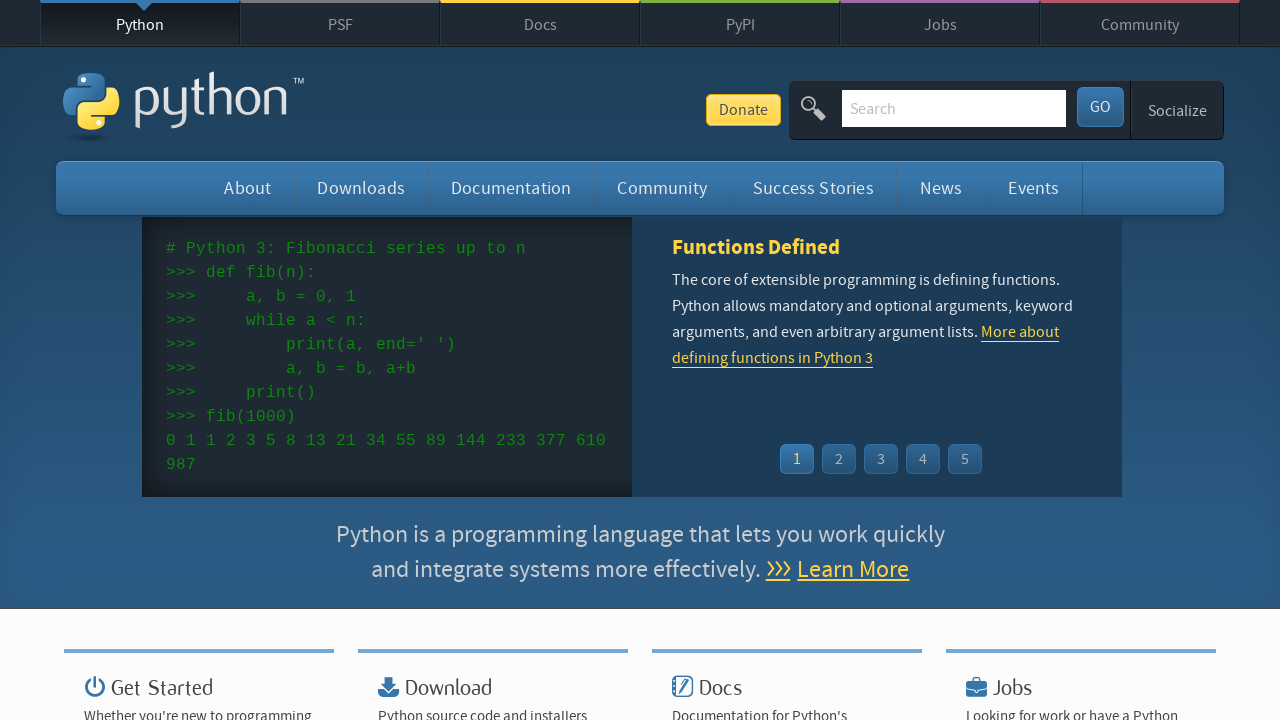

Filled search box with 'selenium' query on input[name='q']
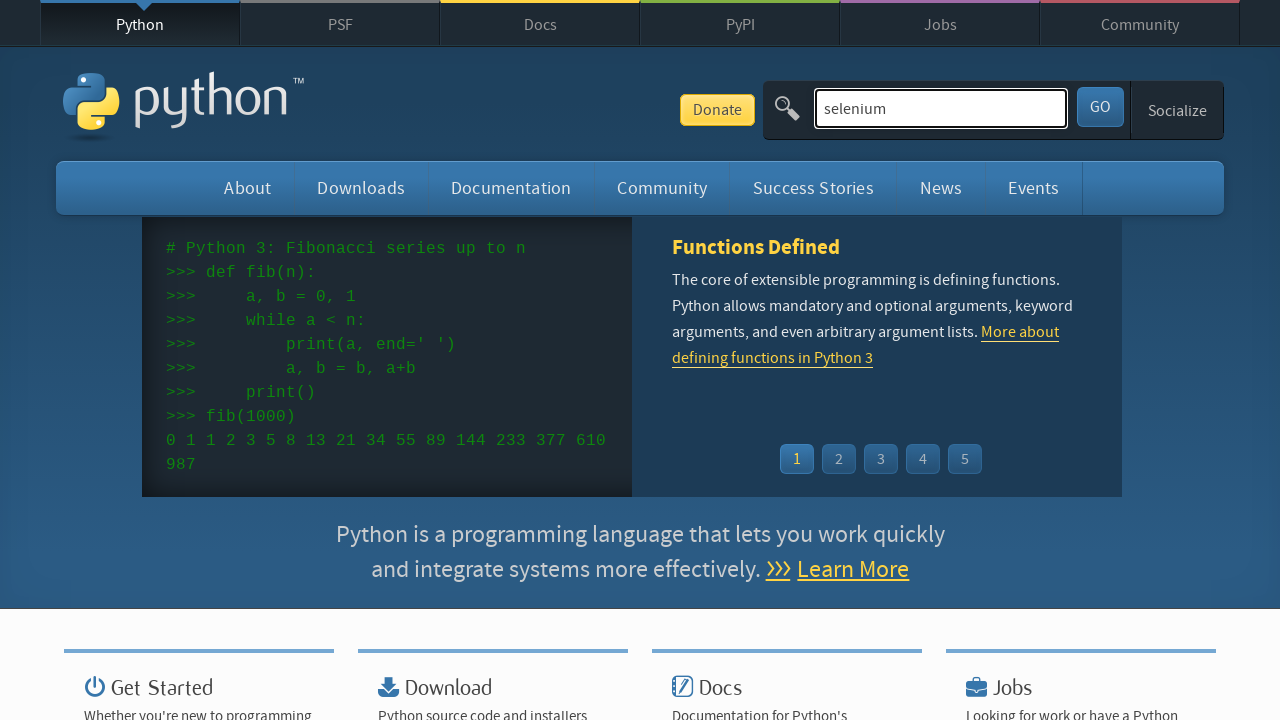

Pressed Enter to submit search form on input[name='q']
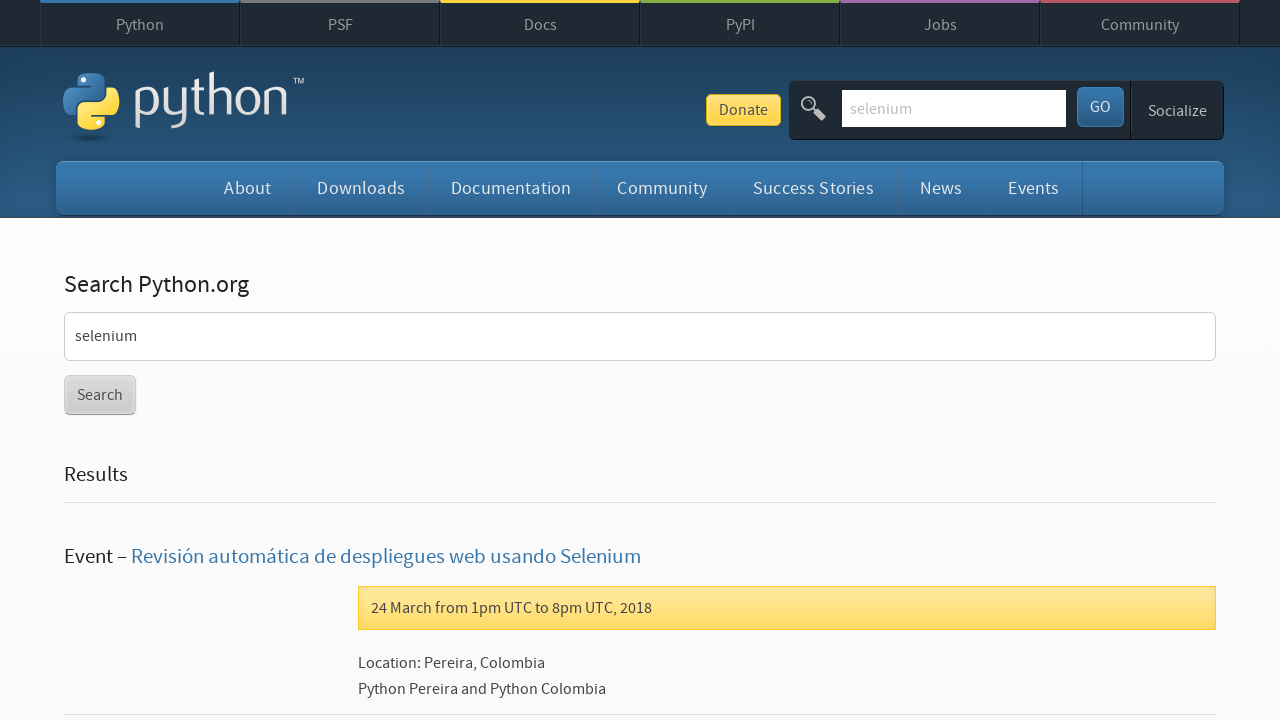

Search results page fully loaded
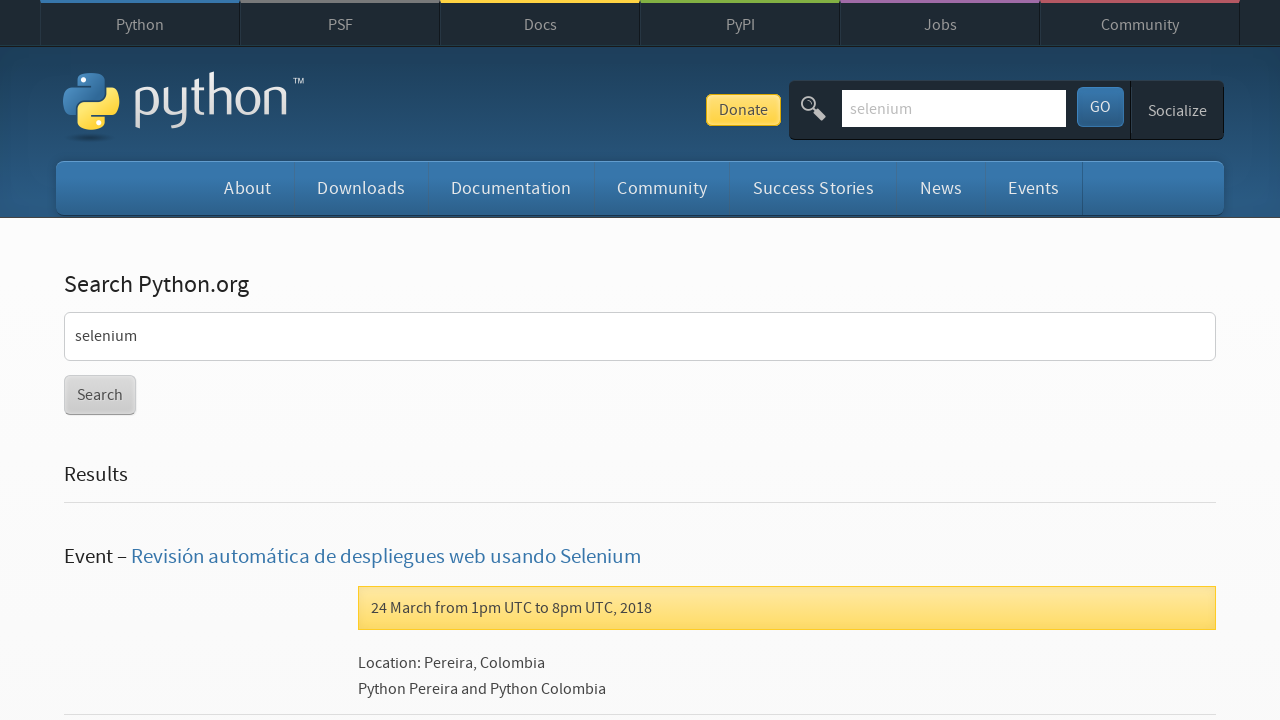

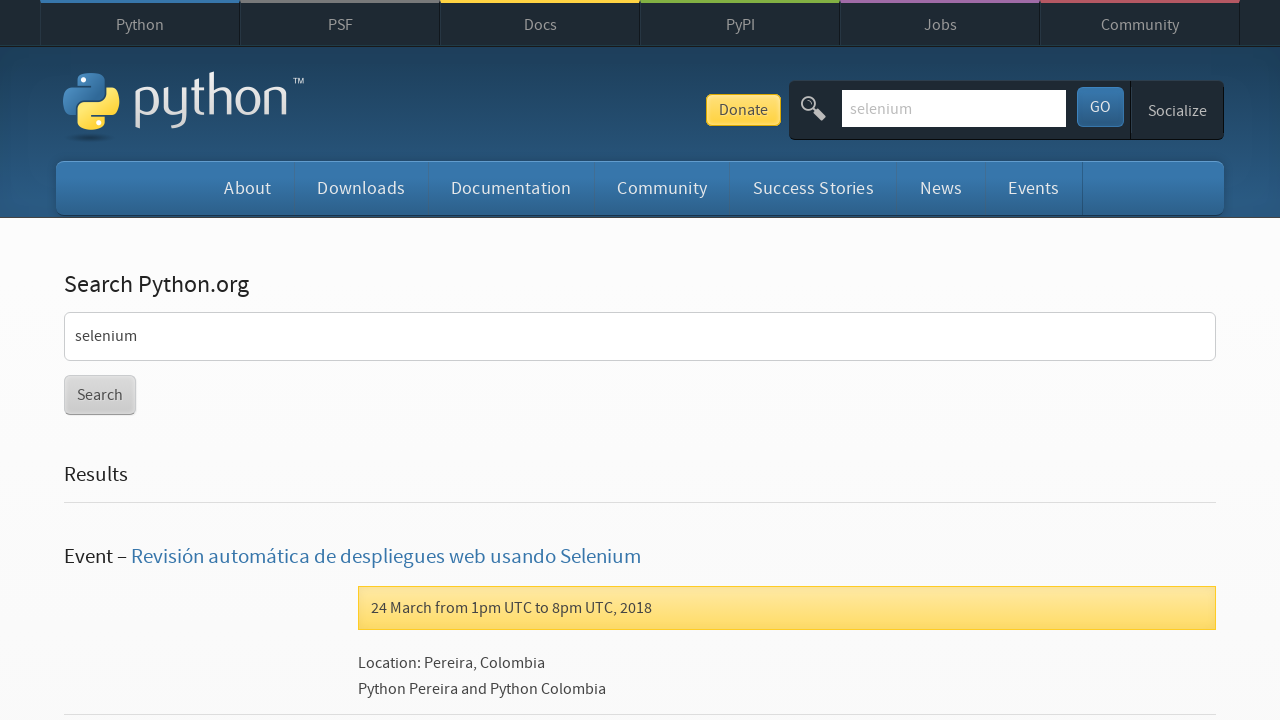